Tests radio button functionality by verifying default selections, clicking various radio buttons (Football, Red), and confirming their selected/enabled states on a practice page.

Starting URL: https://practice.cydeo.com/radio_buttons

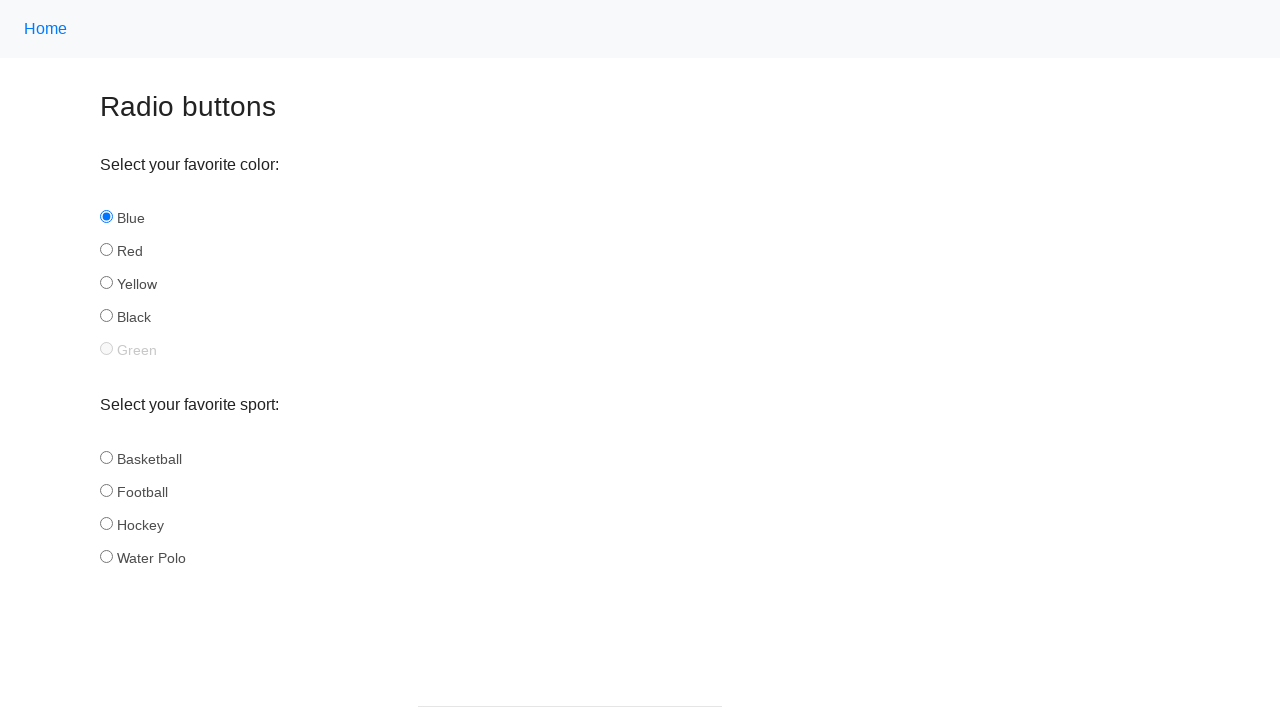

Verified Blue radio button is selected by default
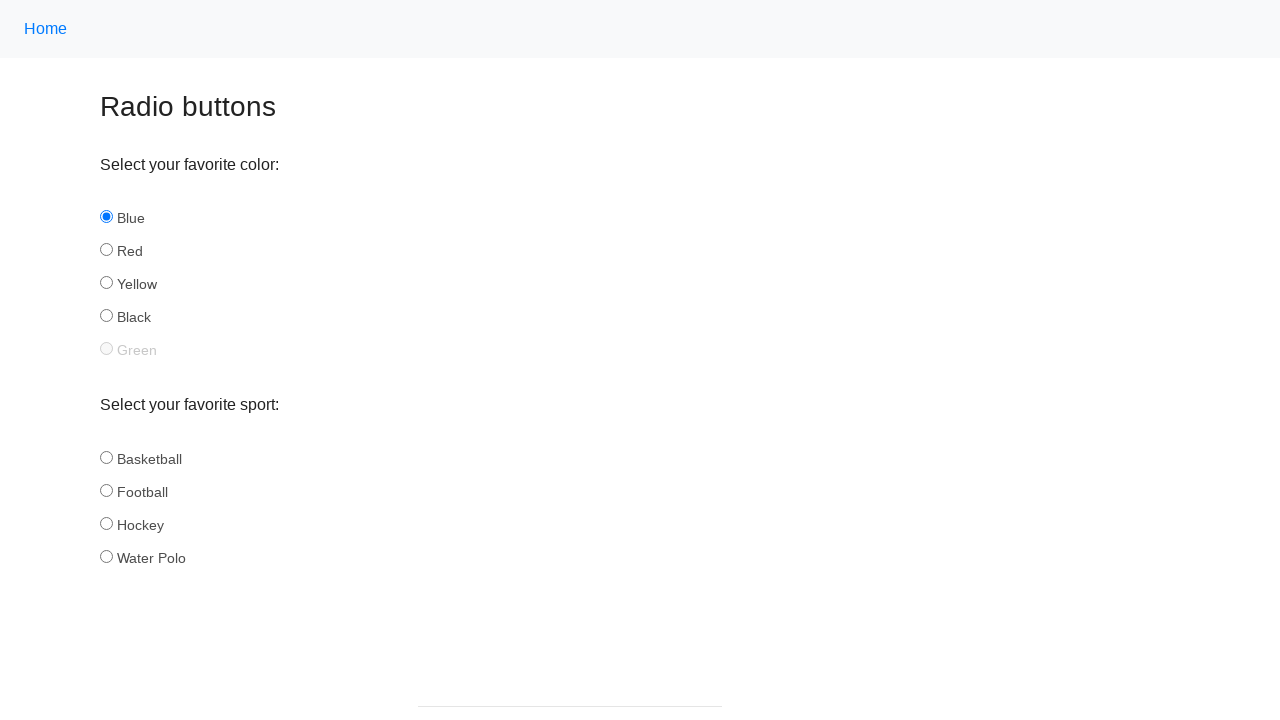

Verified Football radio button is not selected by default
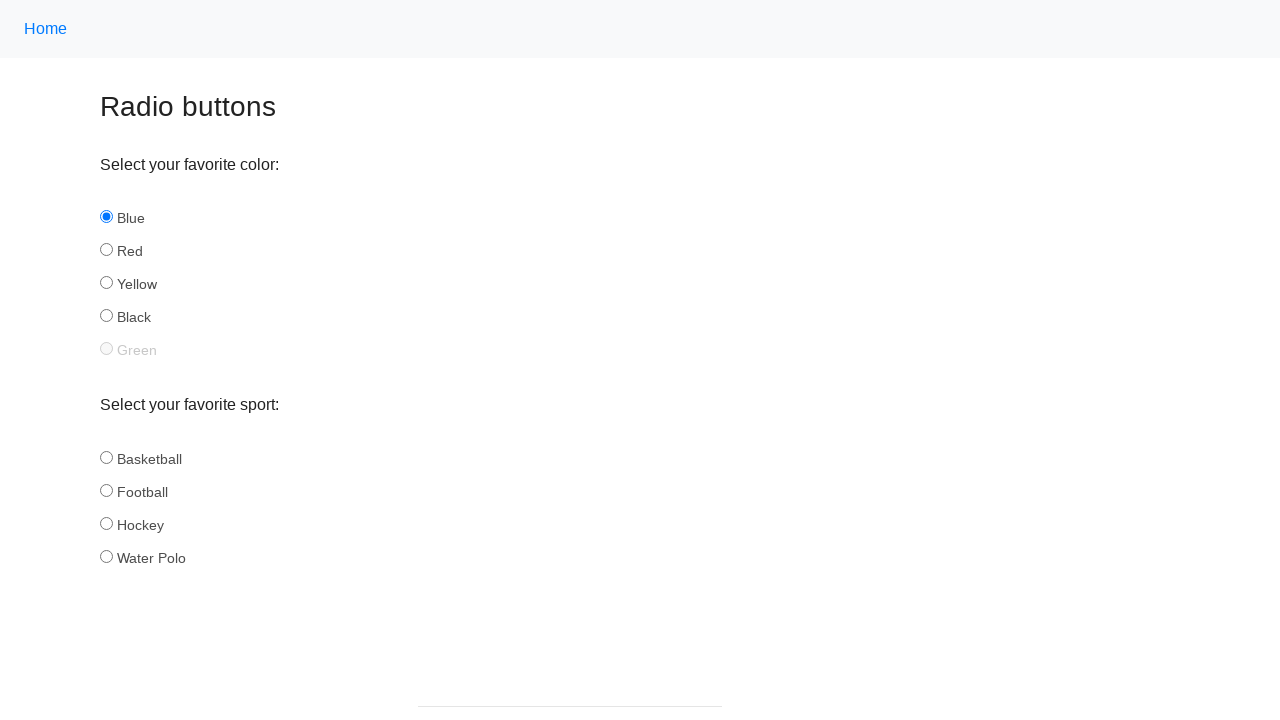

Clicked Football radio button at (106, 490) on #football
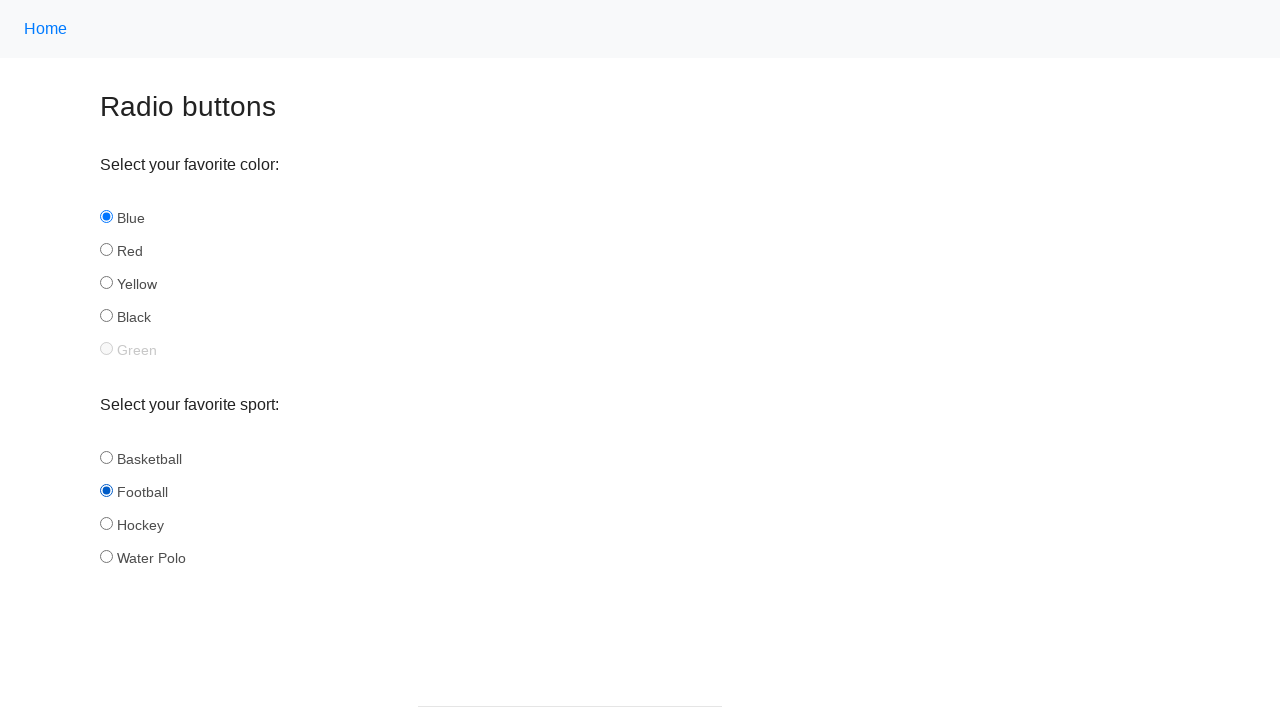

Verified Football radio button is now selected
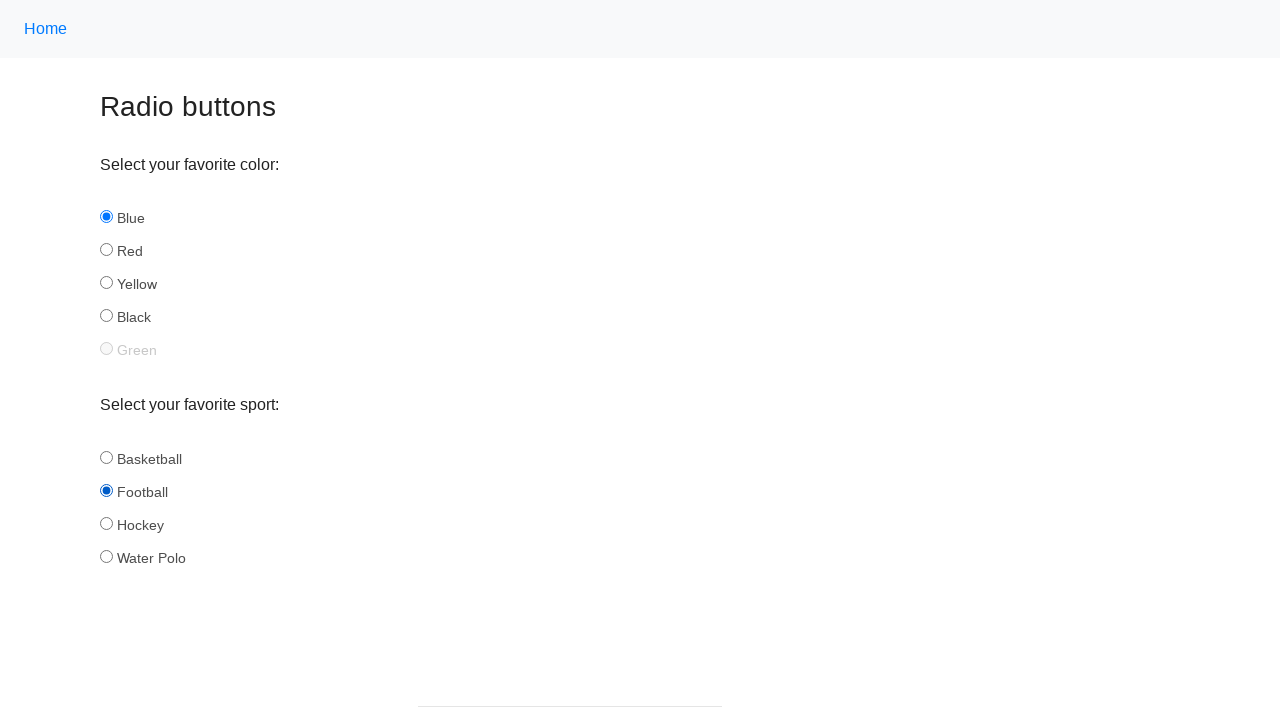

Clicked Red radio button at (106, 250) on #red
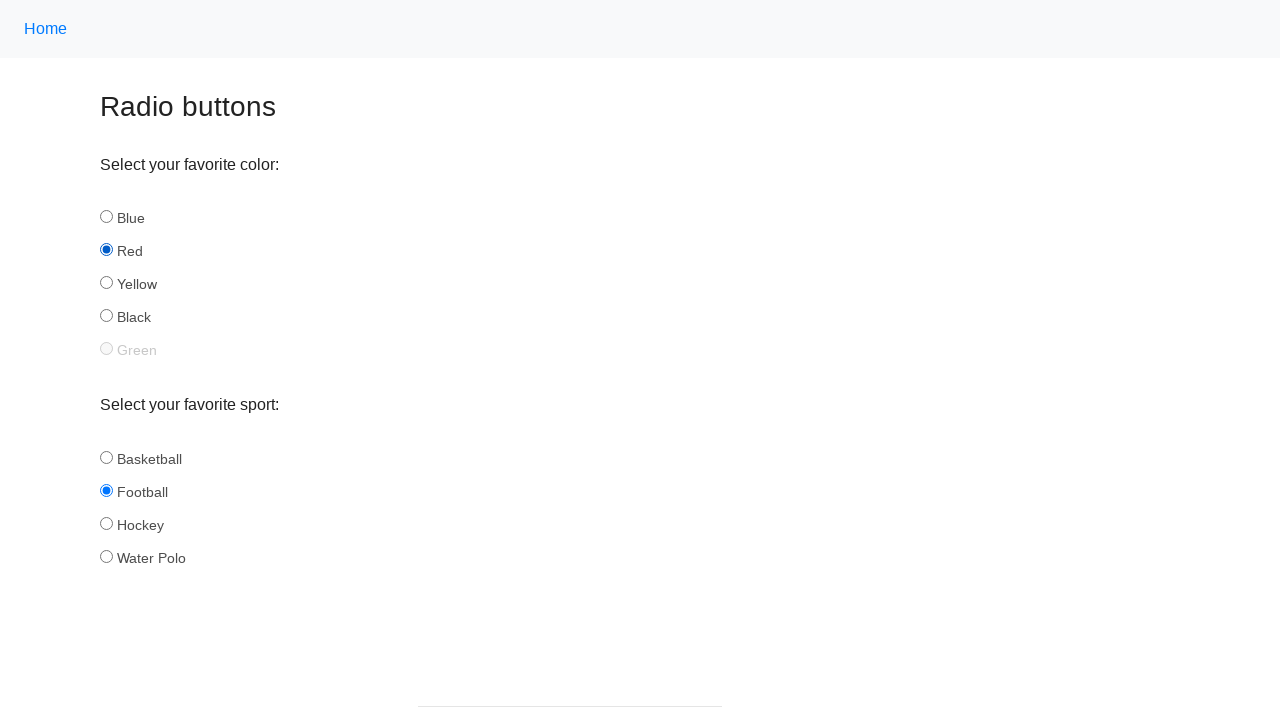

Verified Red radio button is selected
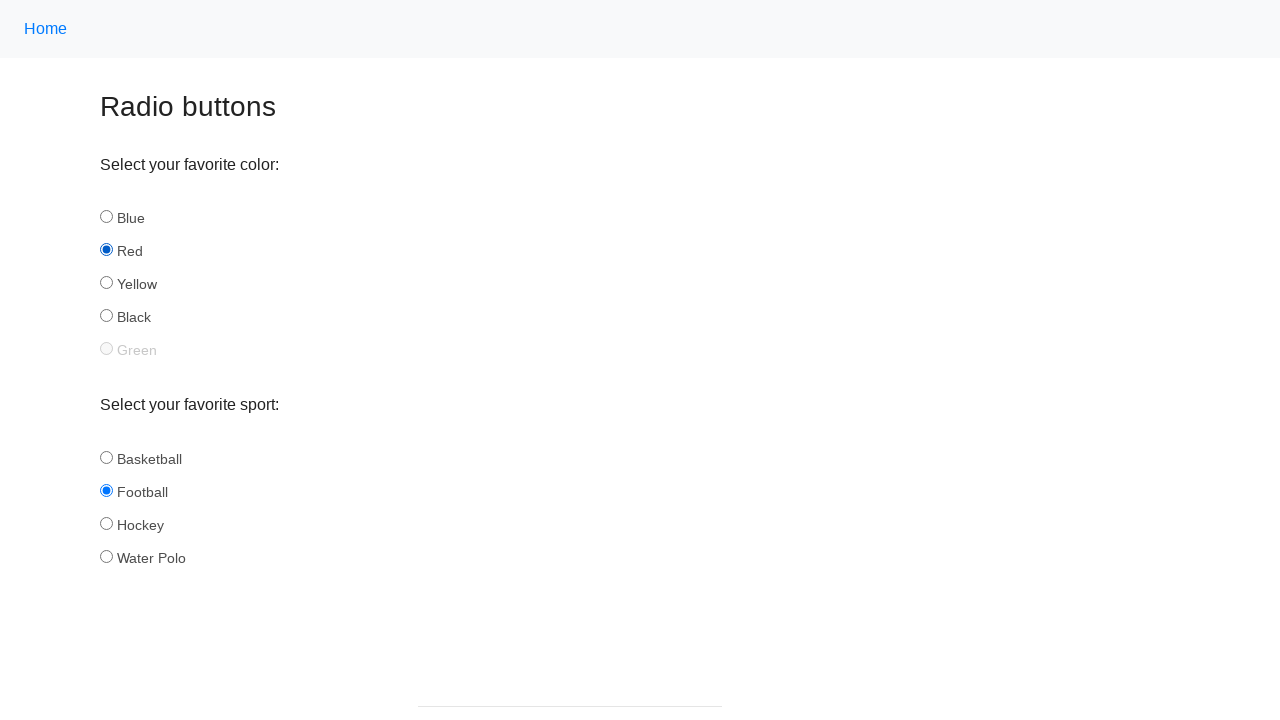

Verified Blue radio button is no longer selected after clicking Red
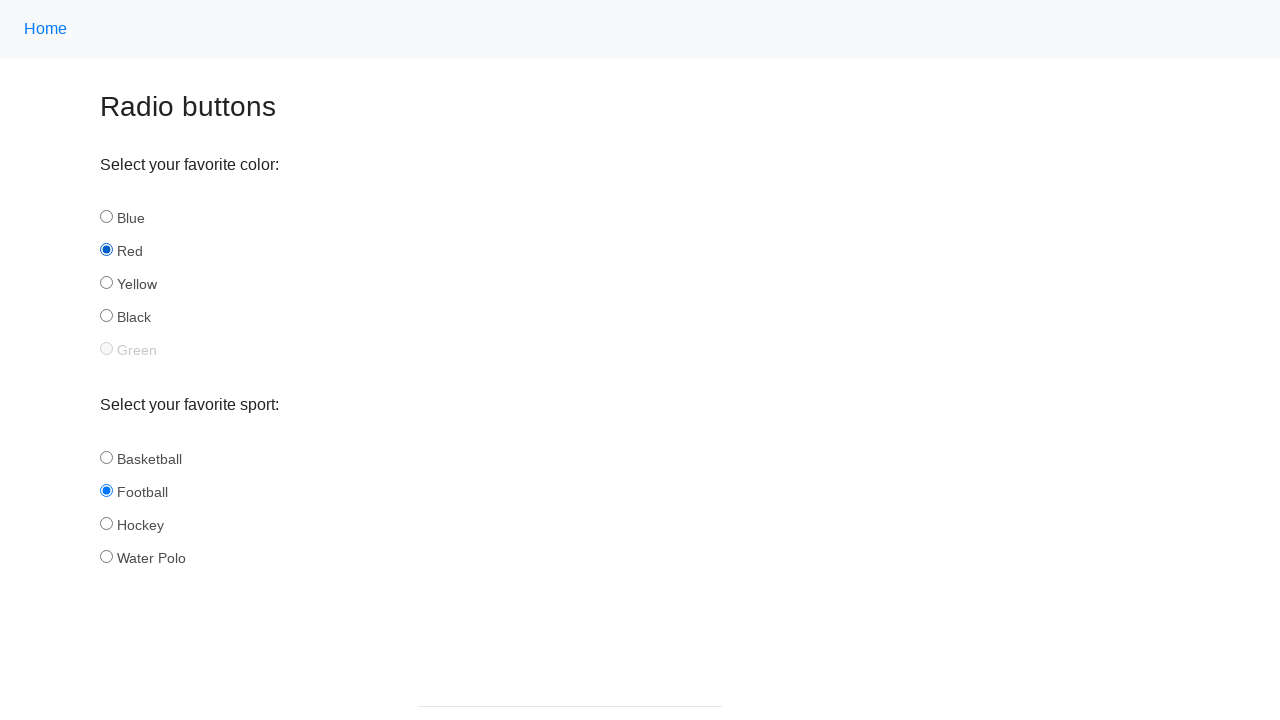

Verified Green radio button is disabled
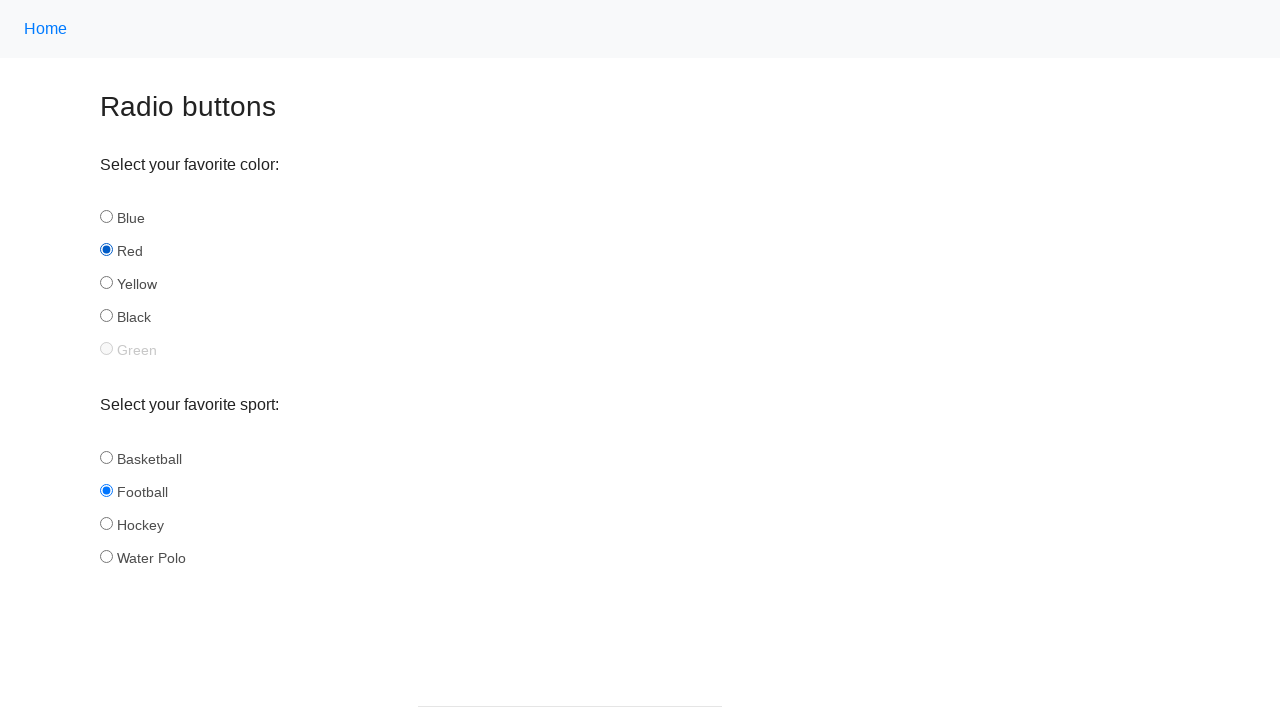

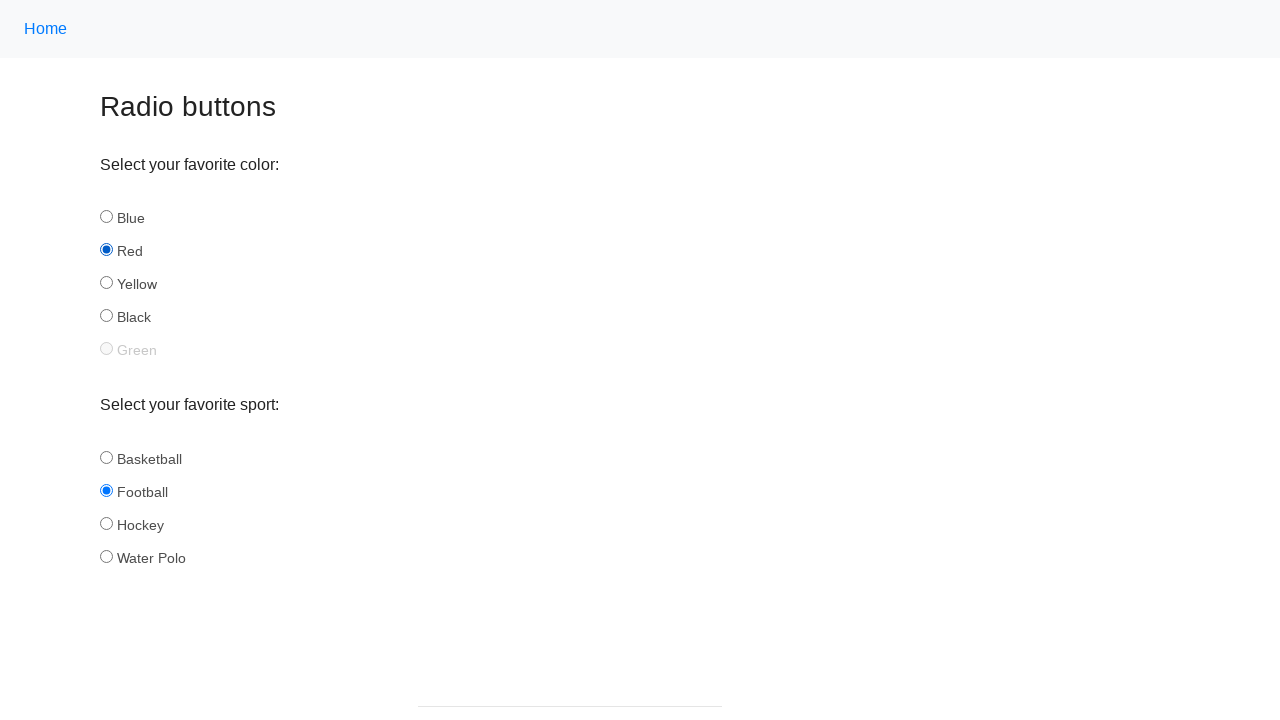